Navigates to a training ground page and fills an input field with text

Starting URL: https://techstepacademy.com/training-ground

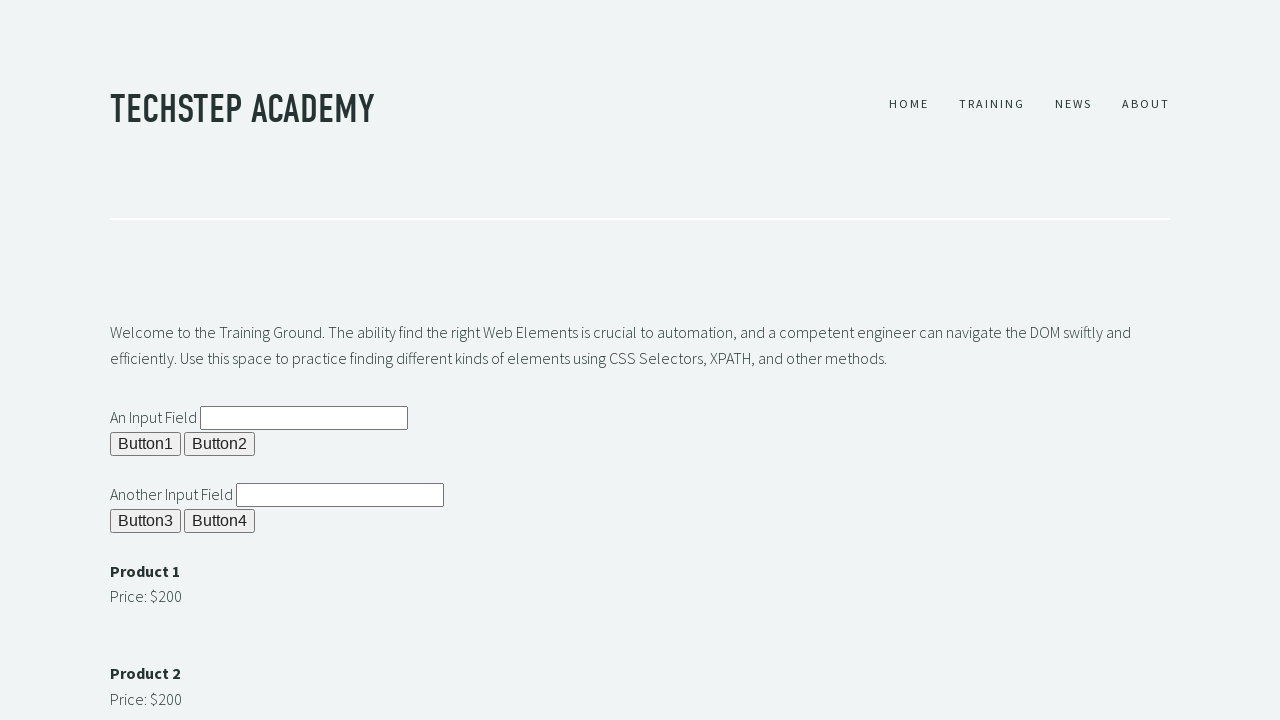

Navigated to training ground page
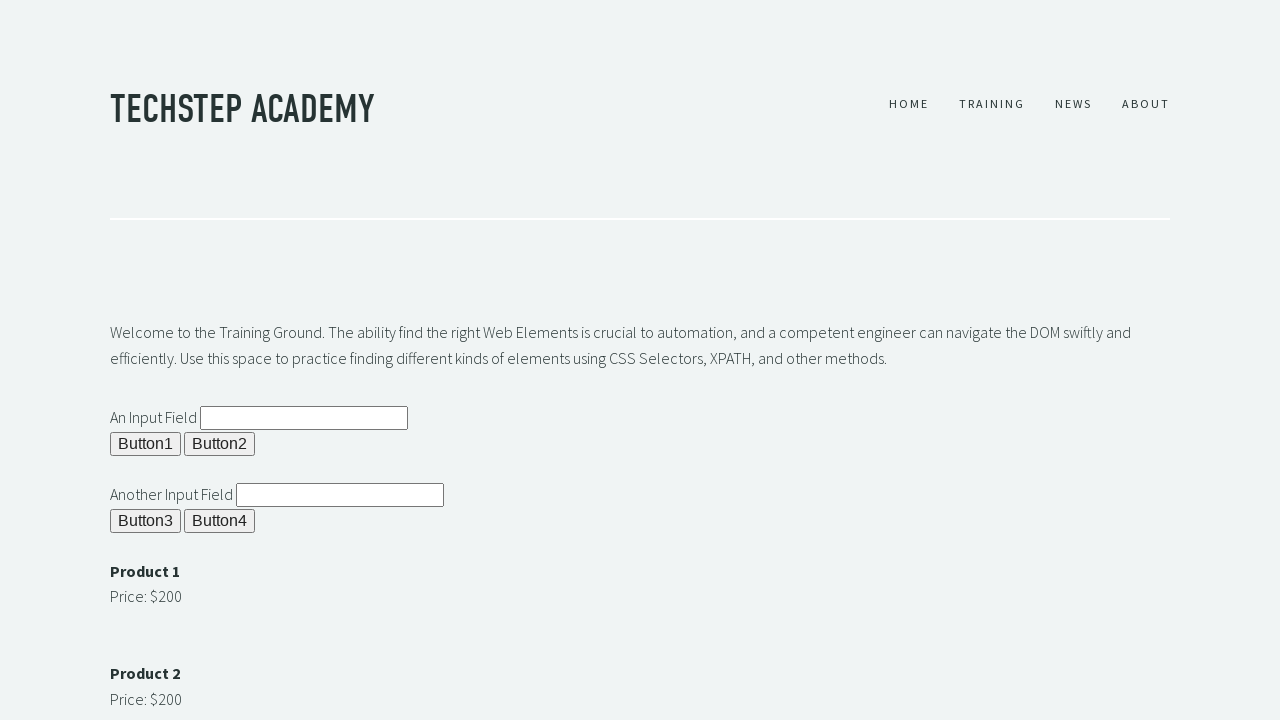

Filled input field with id 'ipt1' with text 'haha' on input[id='ipt1']
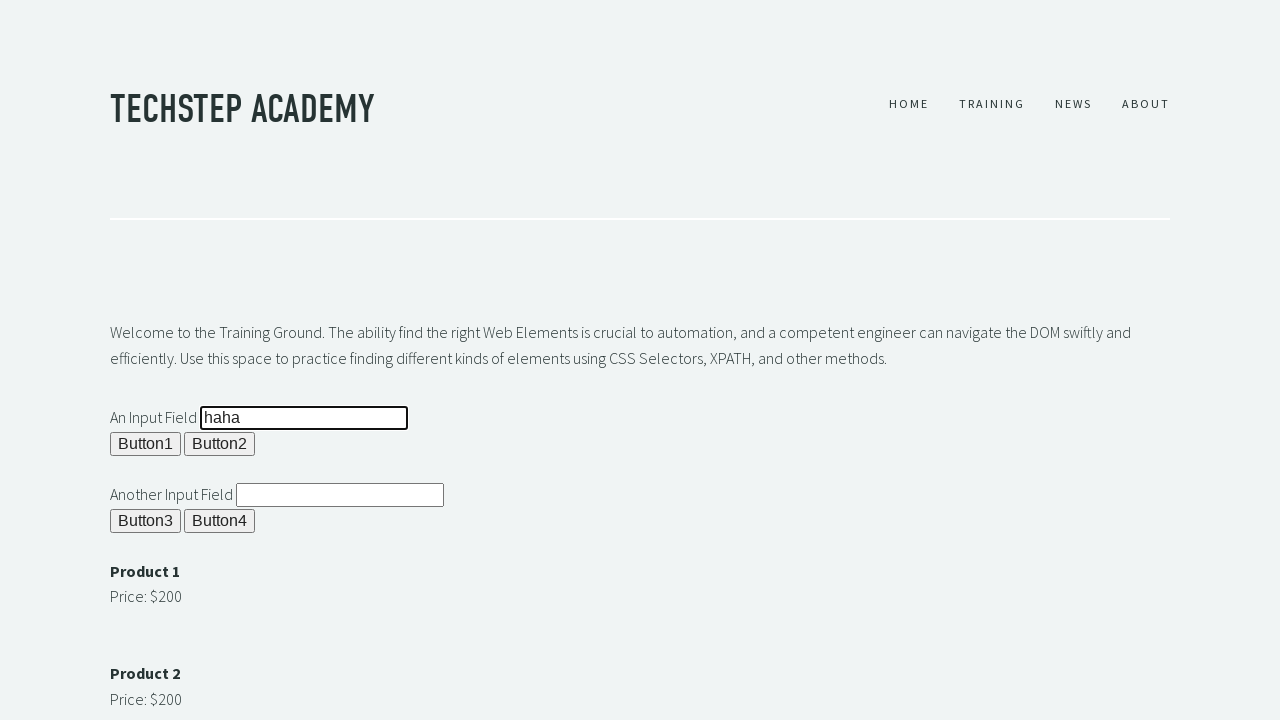

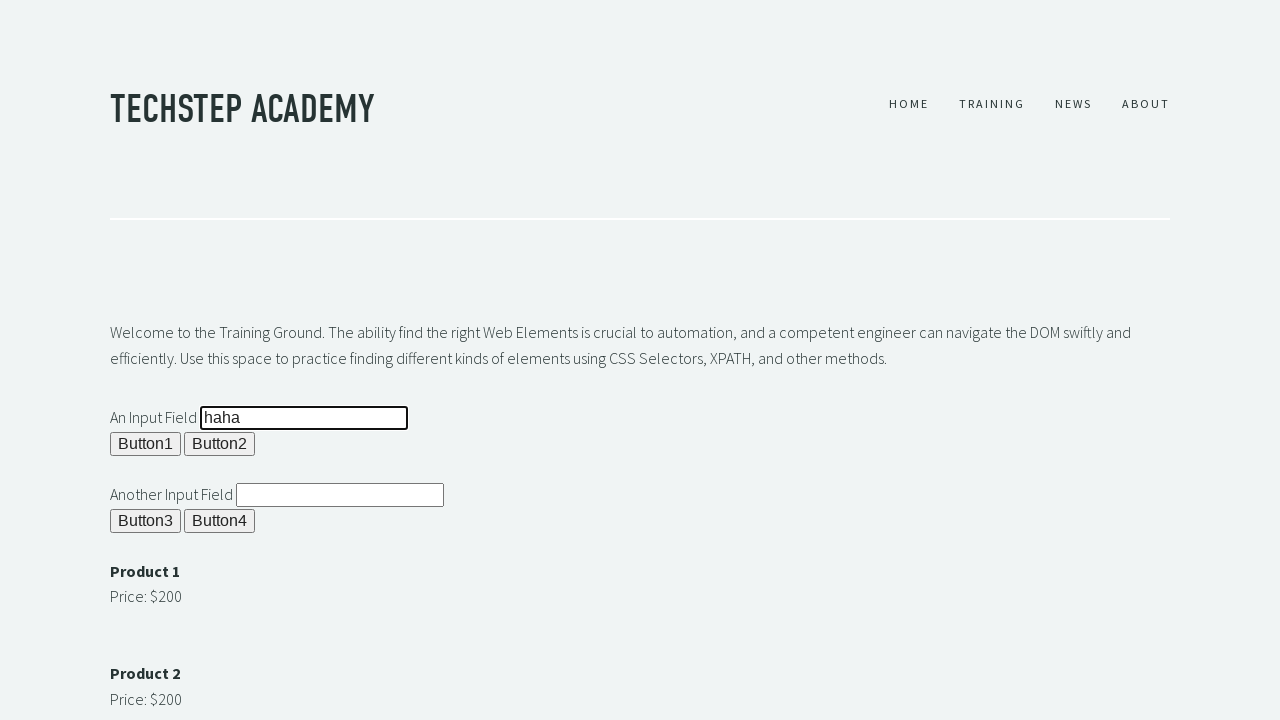